Tests browser window handling by clicking a button that opens new tabs multiple times, then verifies the tabs are opened

Starting URL: https://demoqa.com/browser-windows

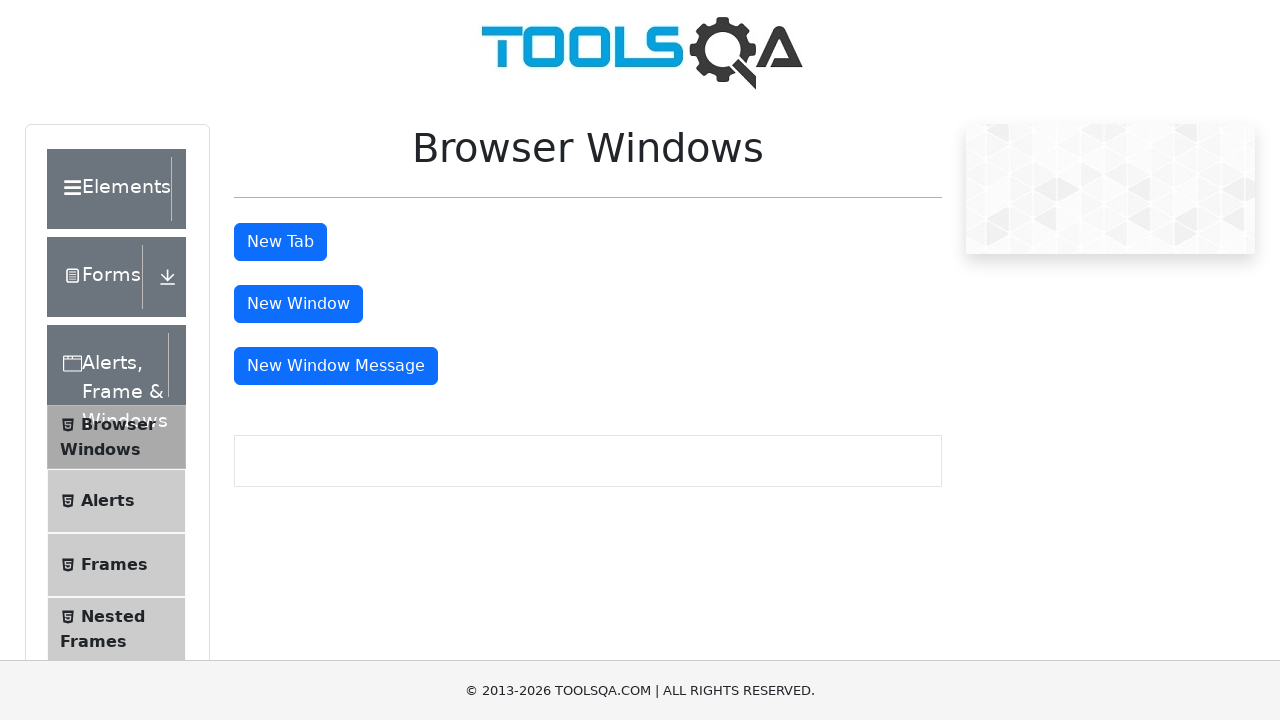

Clicked 'New Tab' button (iteration 1 of 3) to open new tab at (280, 242) on #tabButton
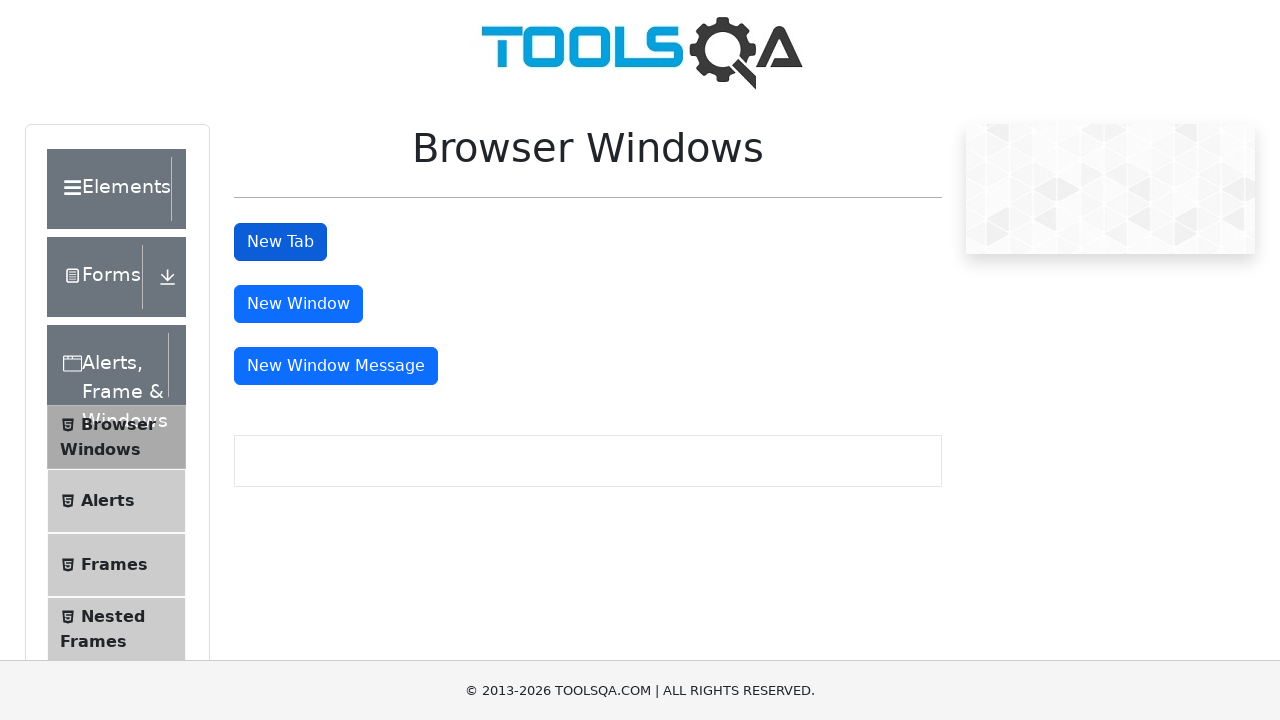

New tab loaded (iteration 1 of 3)
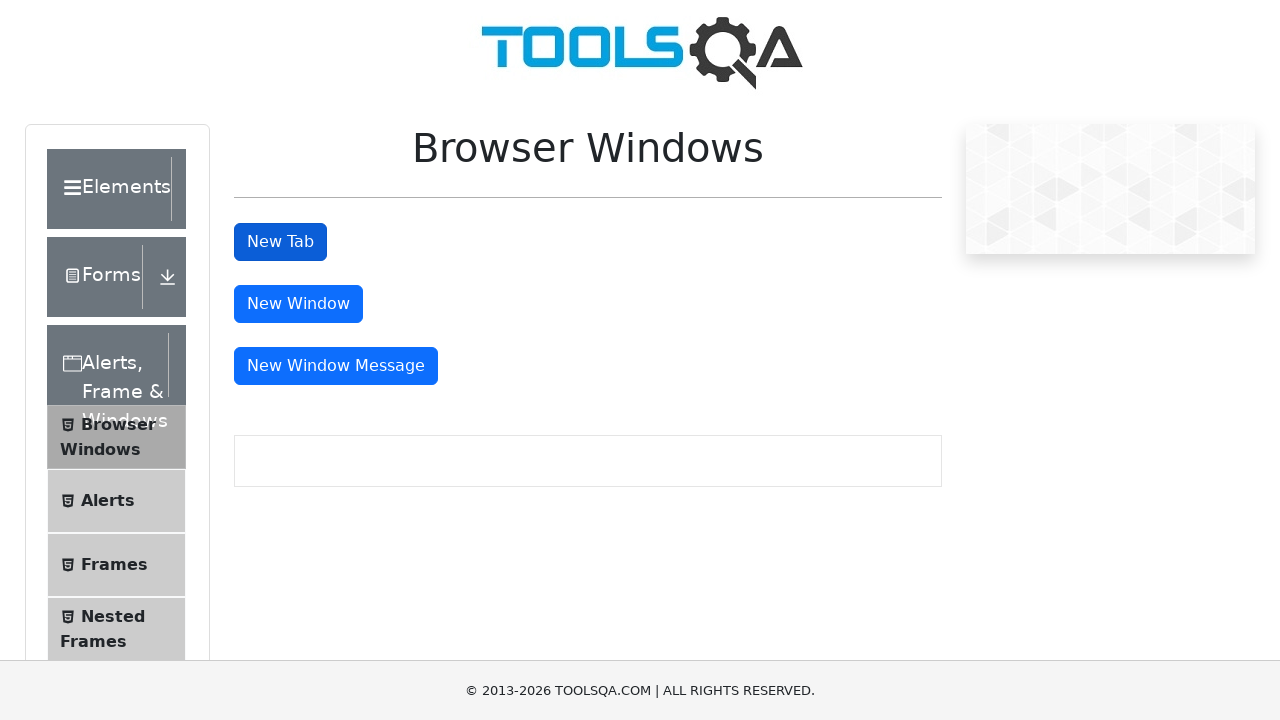

Clicked 'New Tab' button (iteration 2 of 3) to open new tab at (280, 242) on #tabButton
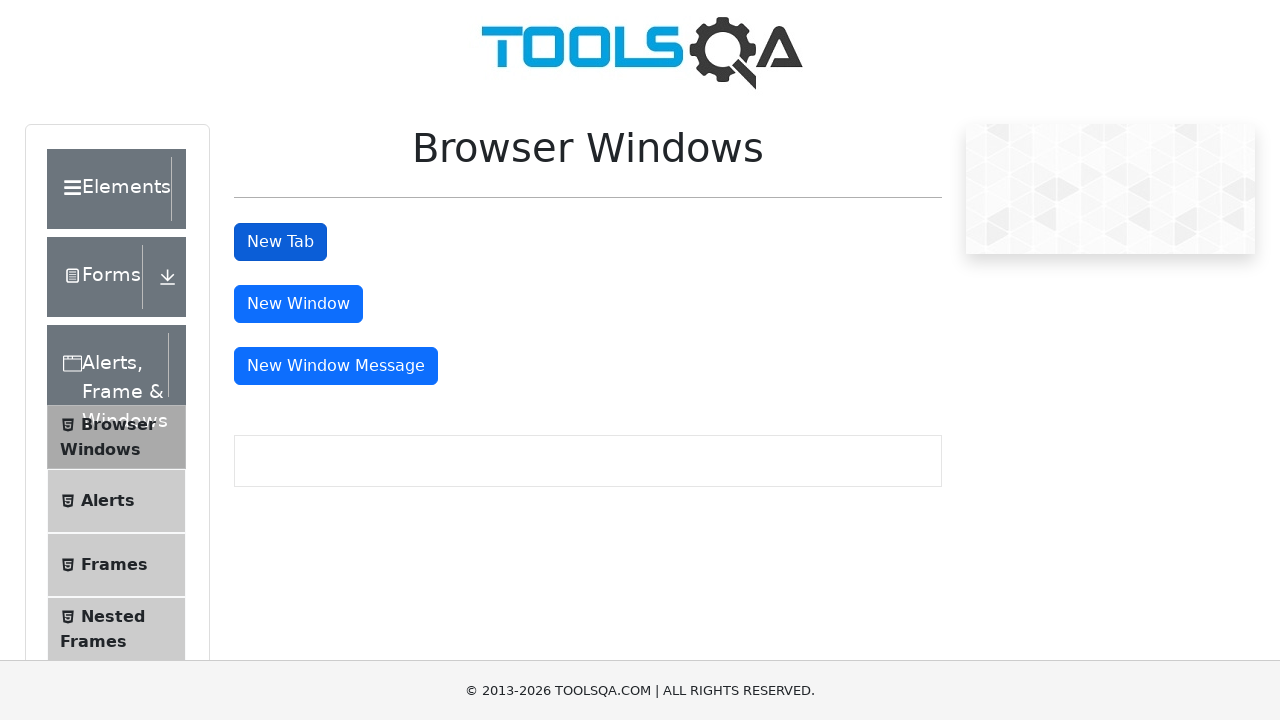

New tab loaded (iteration 2 of 3)
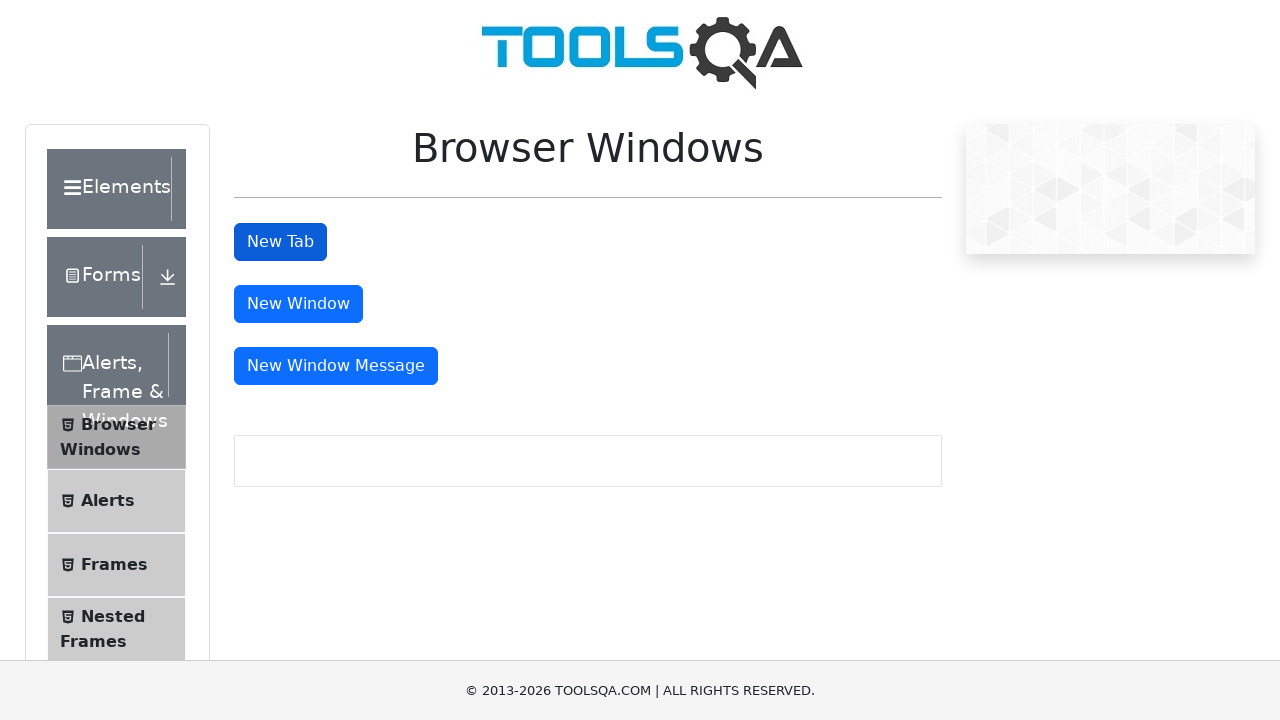

Clicked 'New Tab' button (iteration 3 of 3) to open new tab at (280, 242) on #tabButton
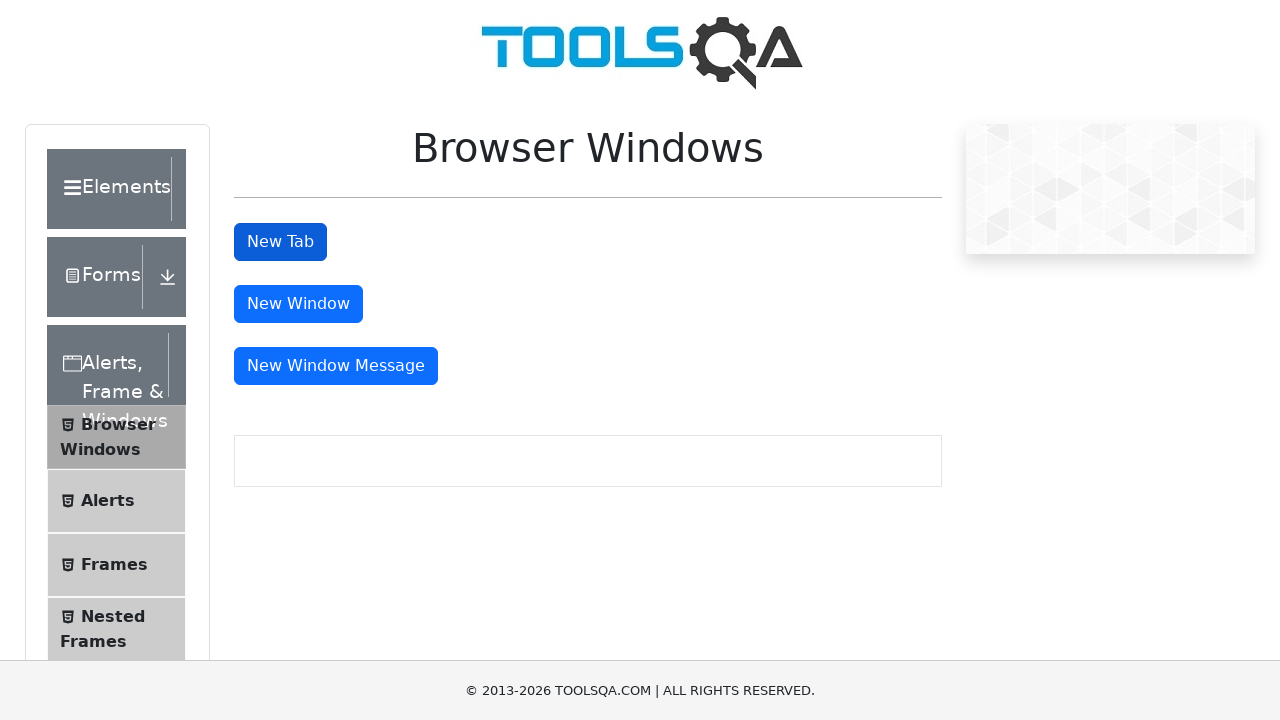

New tab loaded (iteration 3 of 3)
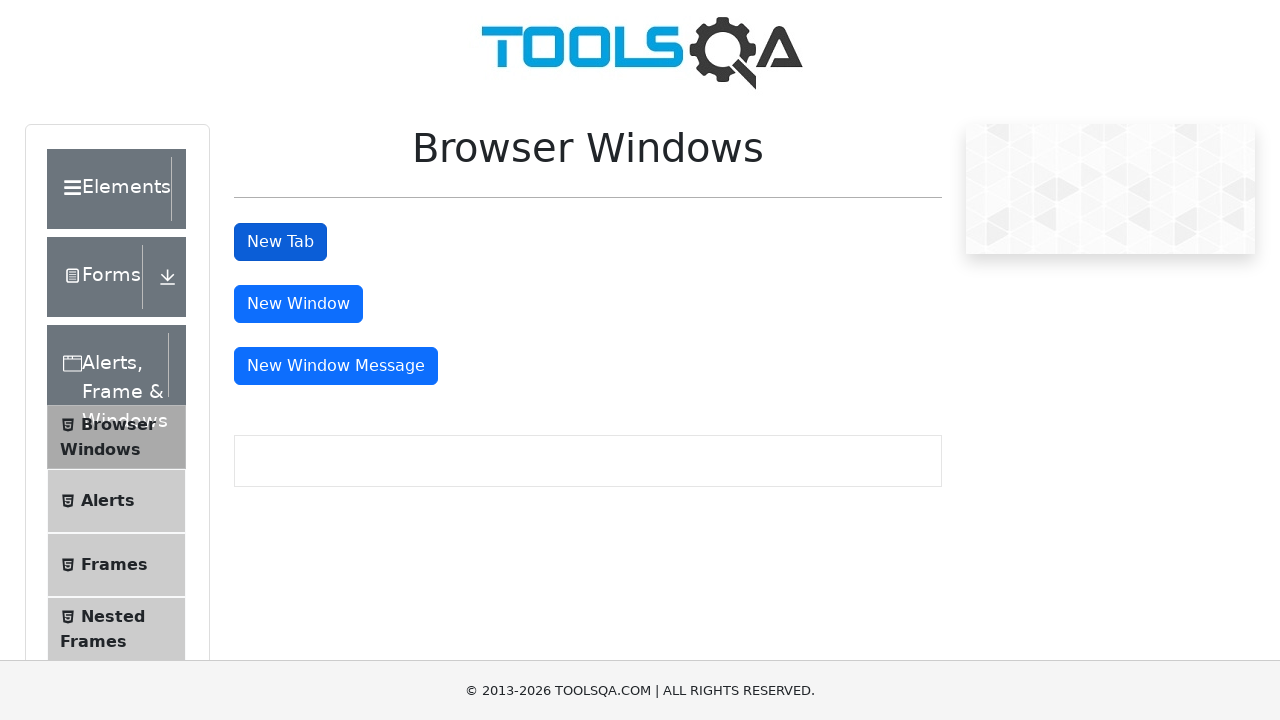

Retrieved all pages in context - total pages: 4
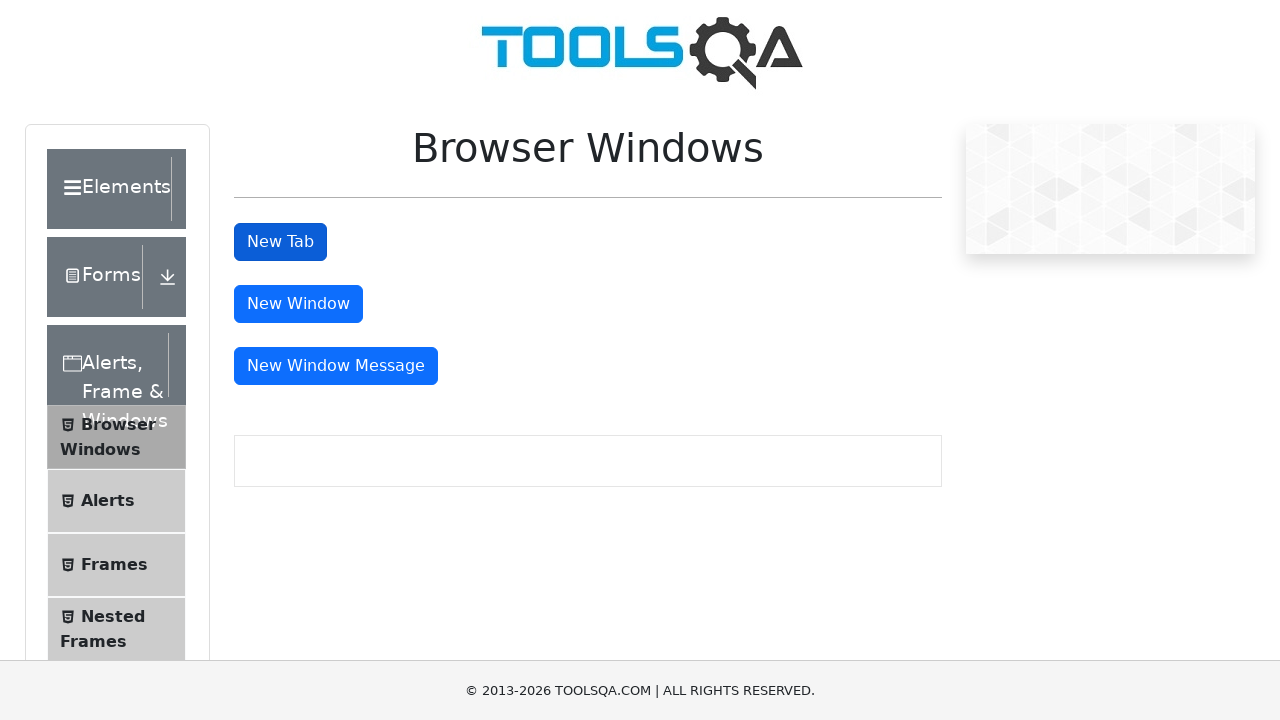

Closed child tab
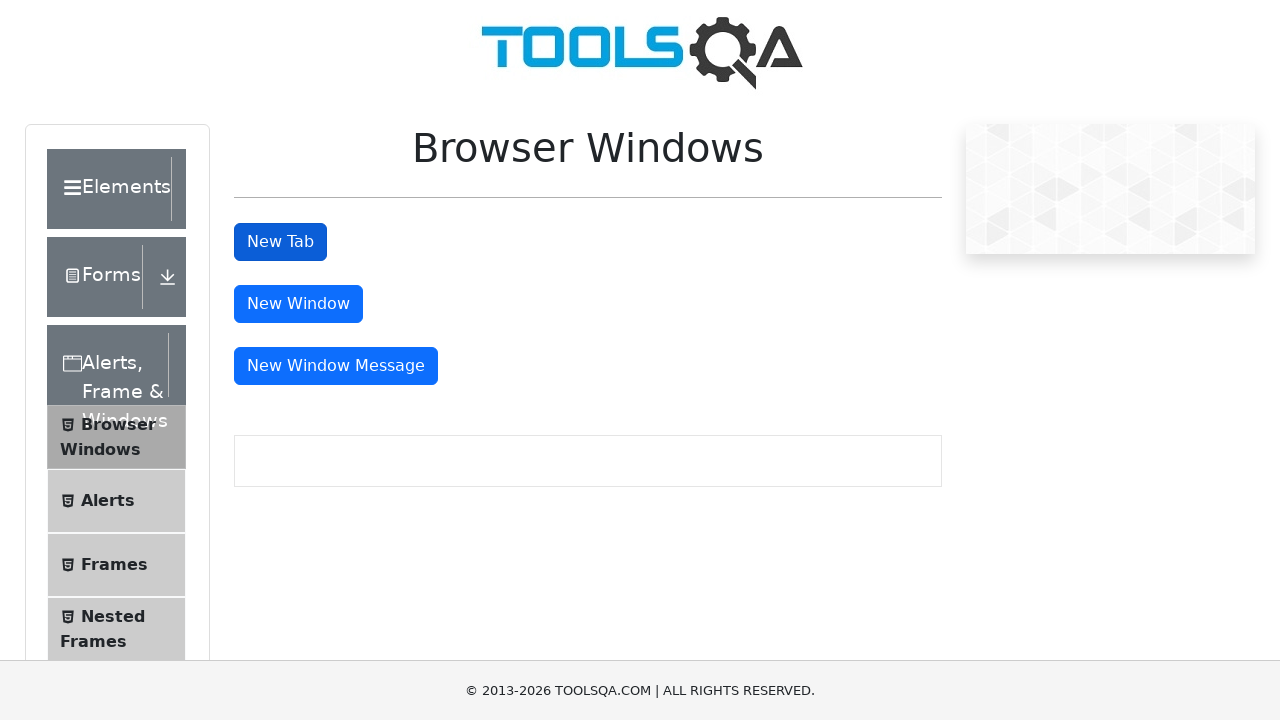

Closed child tab
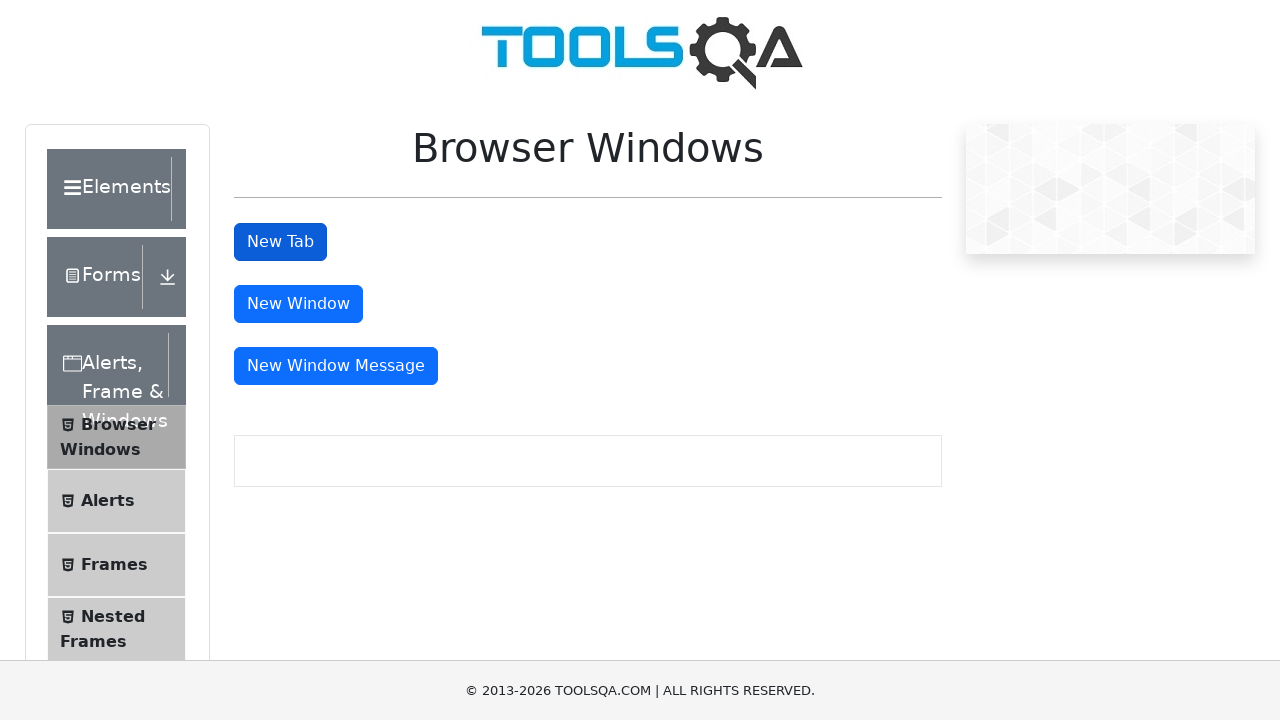

Closed child tab
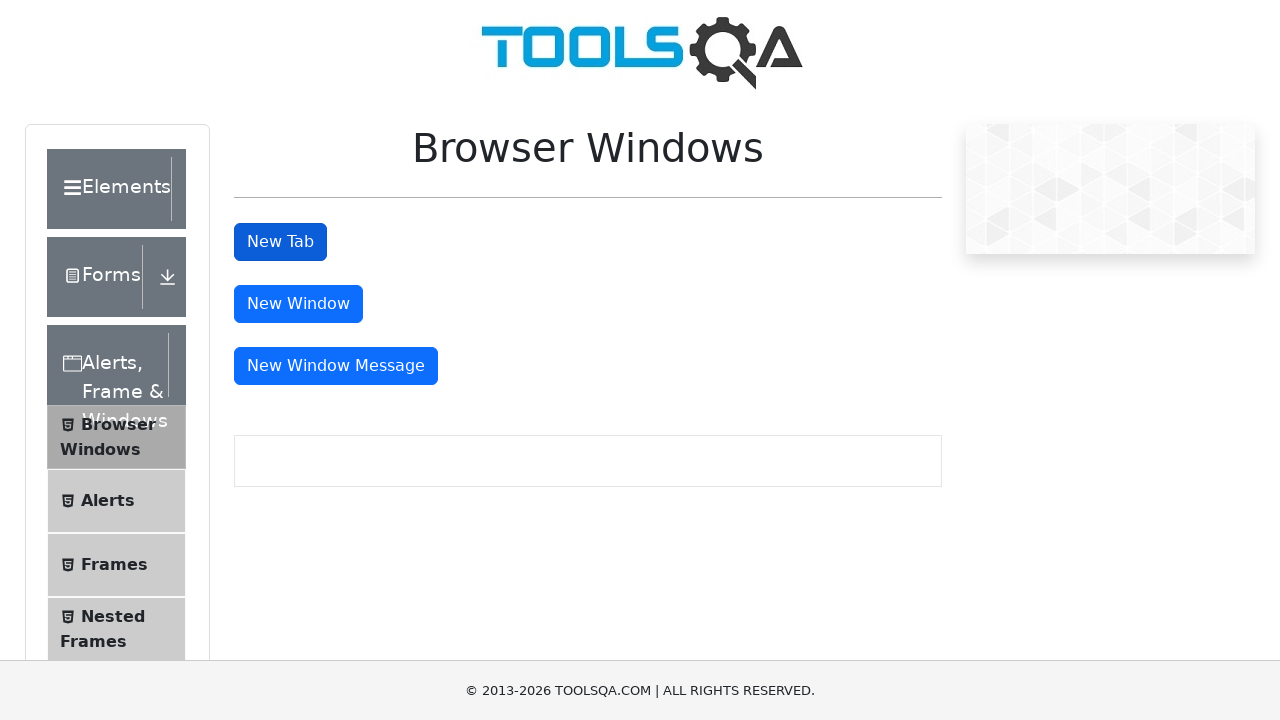

Verified 'New Tab' button is present on parent page
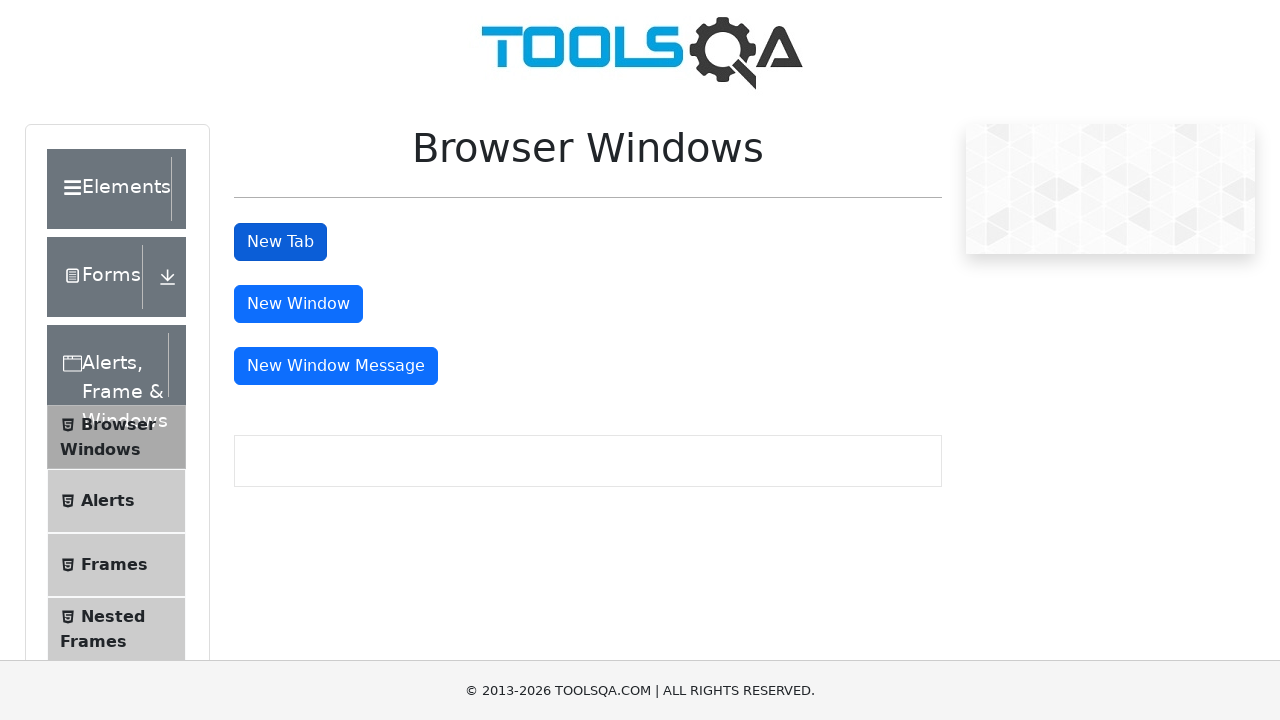

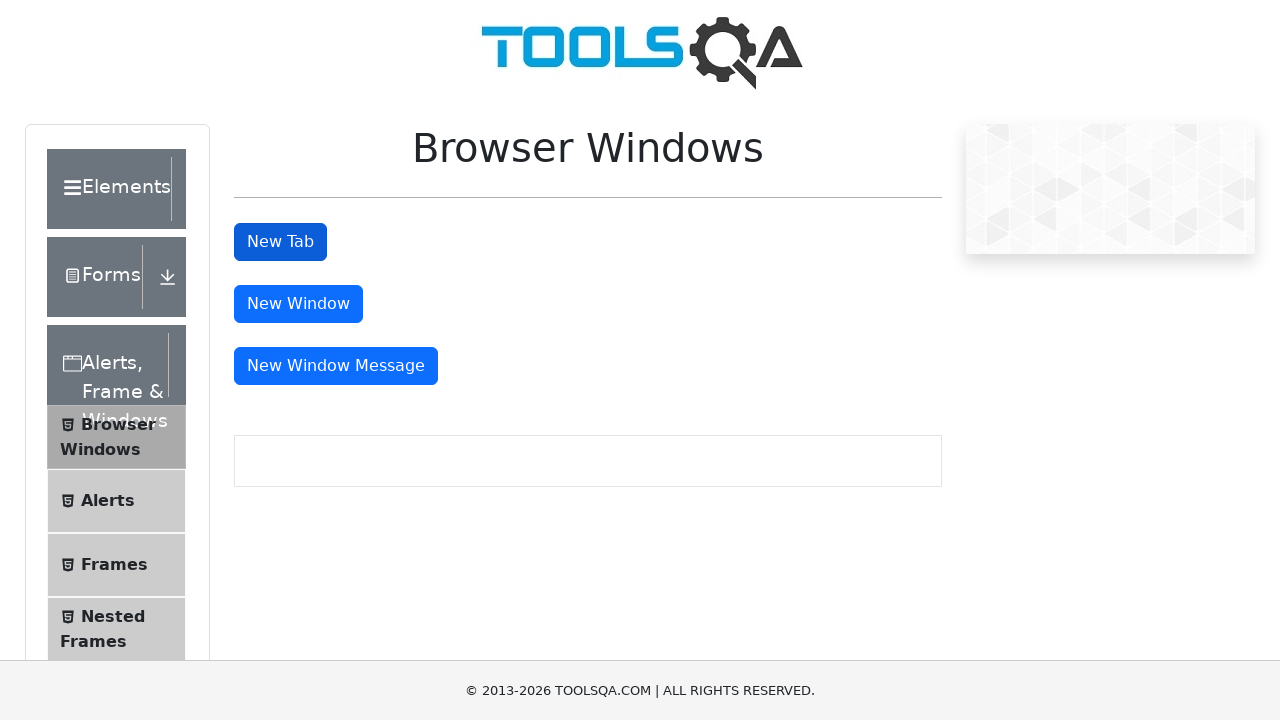